Tests the search functionality on Python.org by entering a search term and clicking the submit button

Starting URL: https://www.python.org

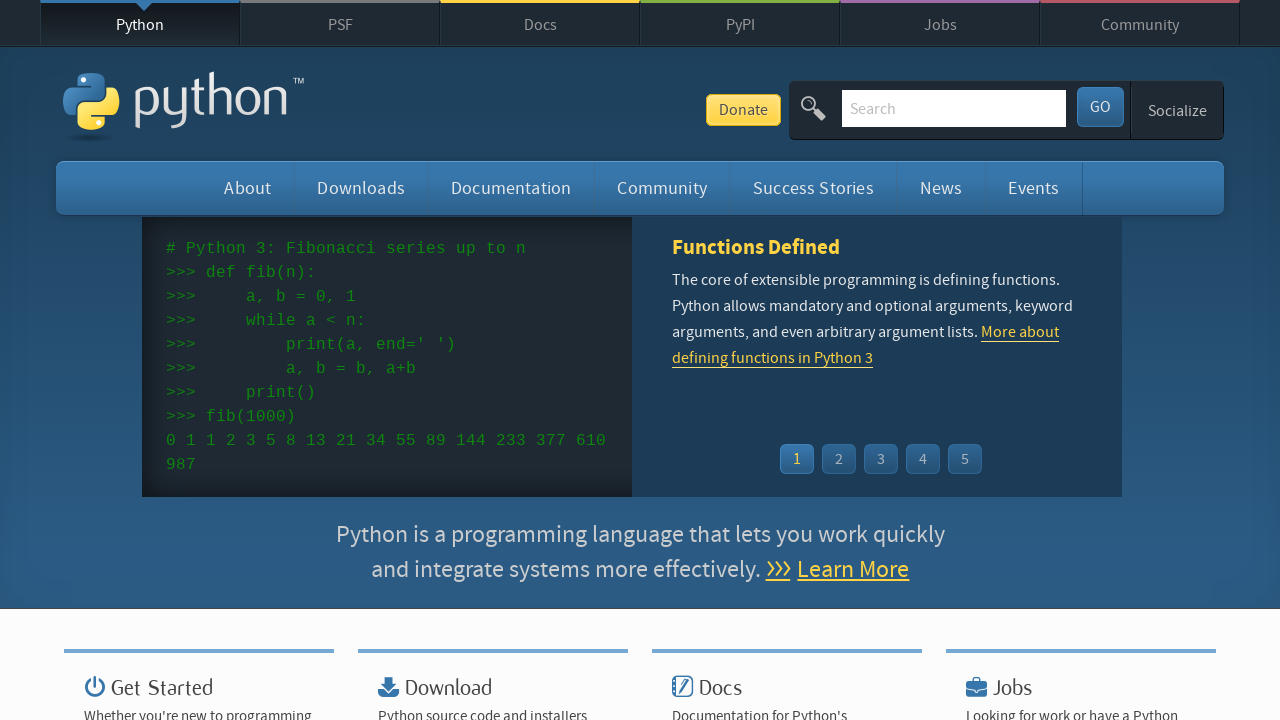

Filled search field with 'asyncio' on #id-search-field
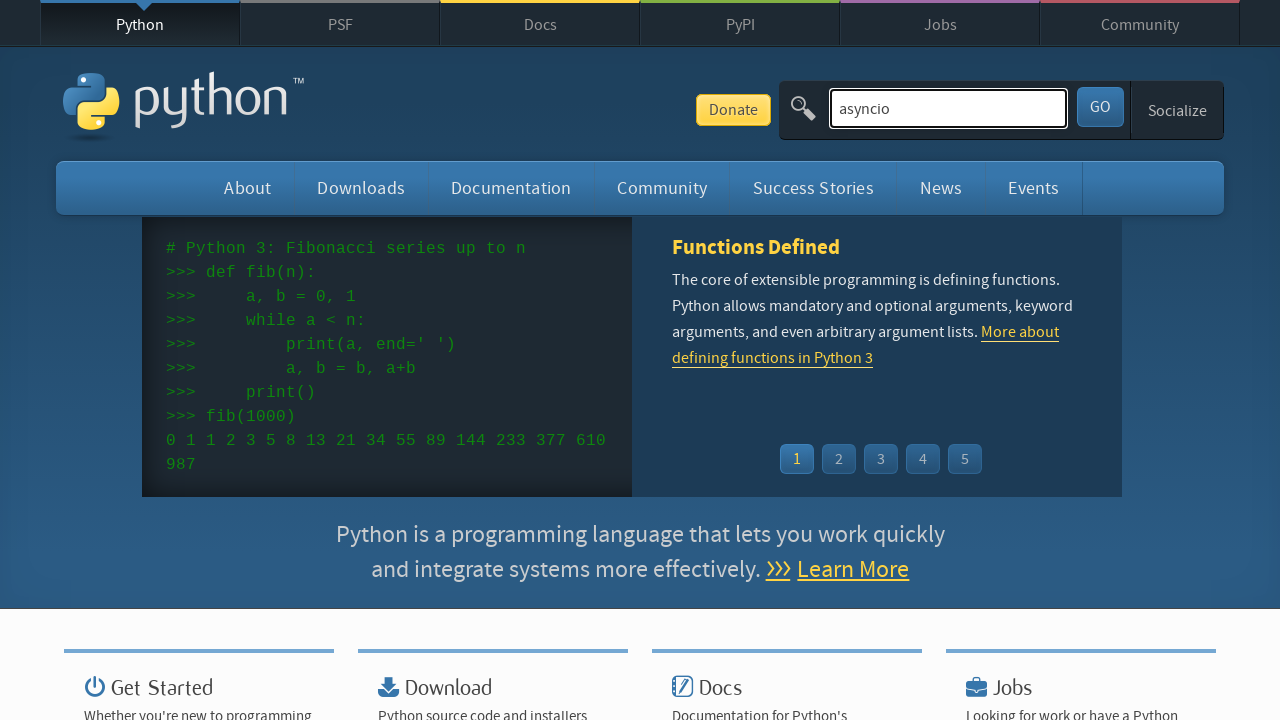

Clicked submit button to search at (1100, 107) on button[name='submit']
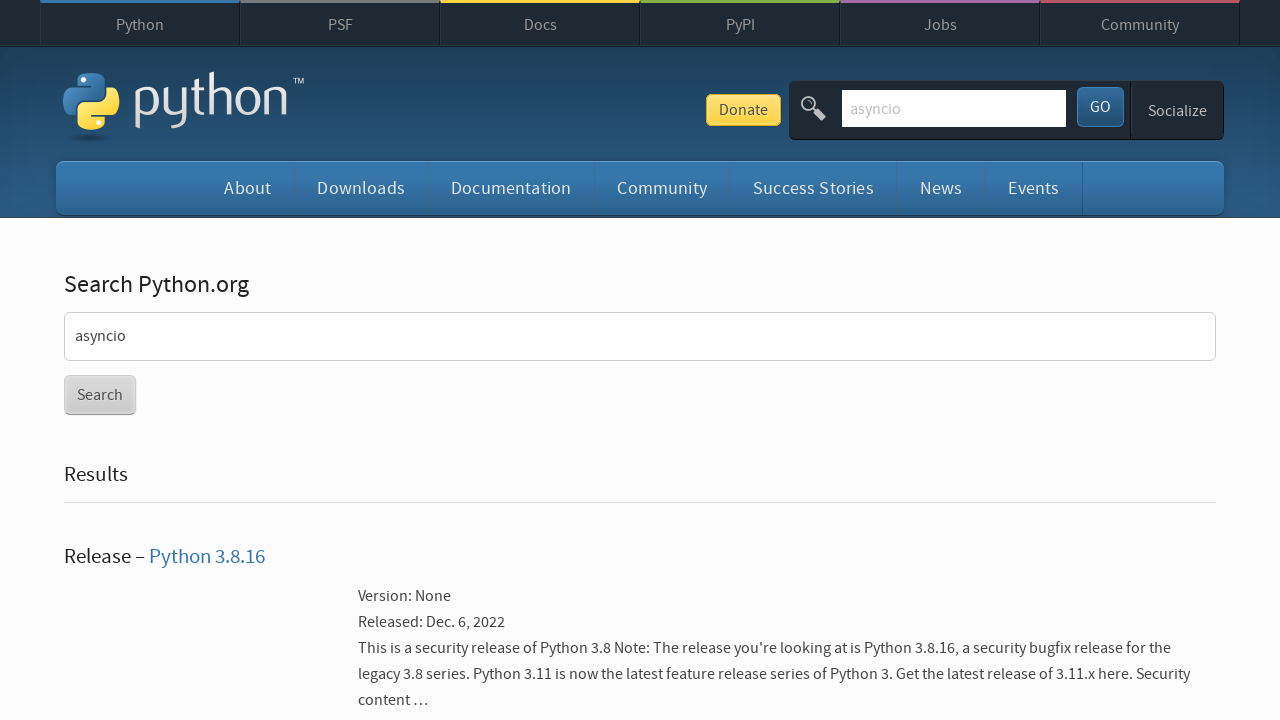

Search results page loaded
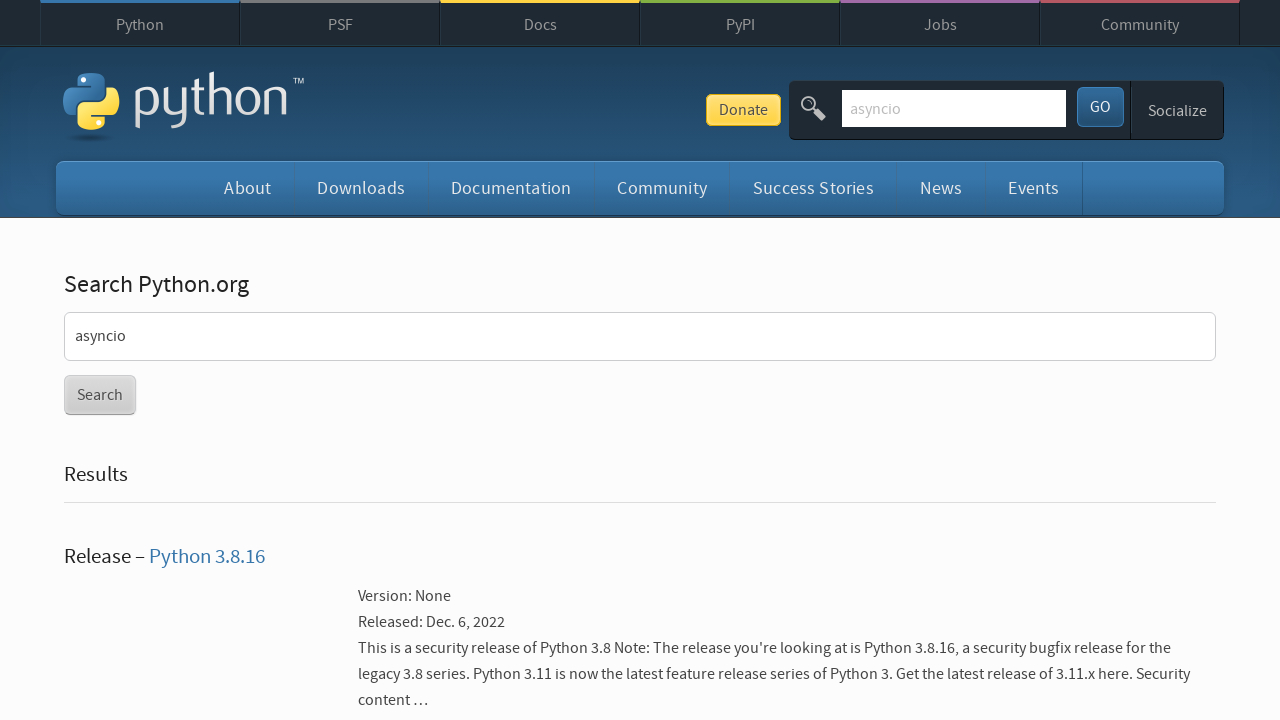

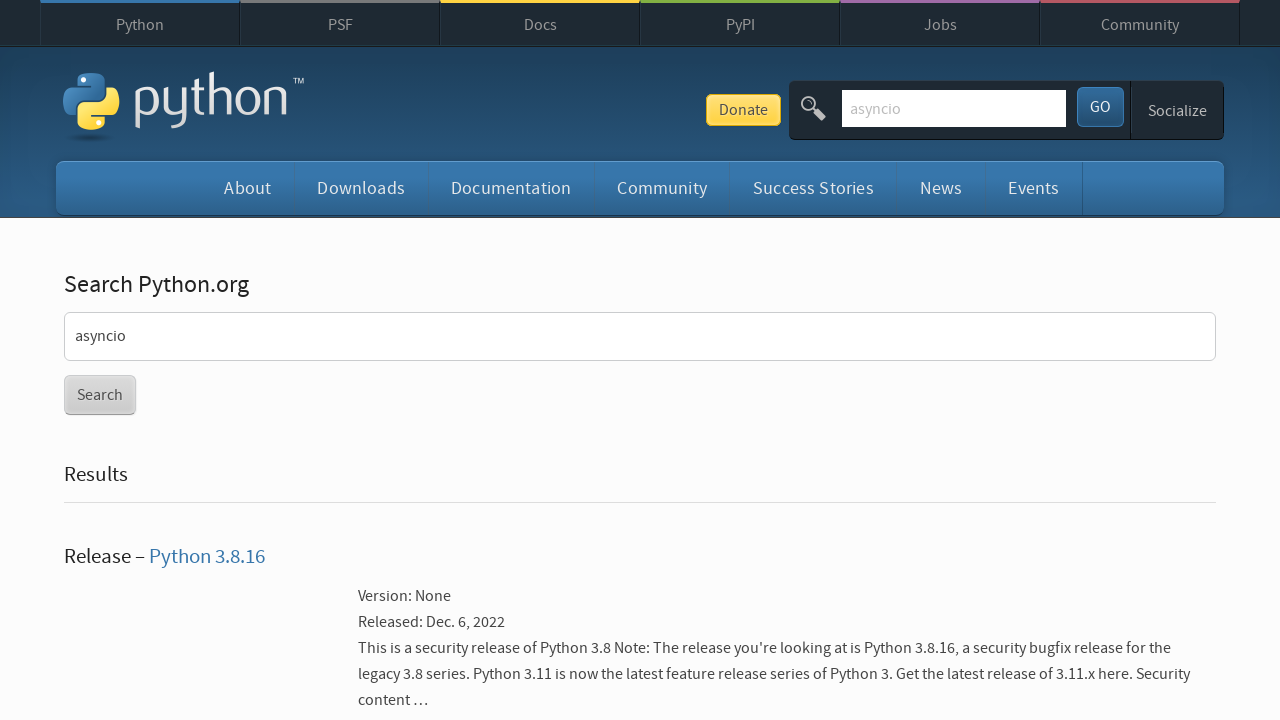